Clicks on Video Tutorials link and navigates back to home page

Starting URL: https://www.automationexercise.com

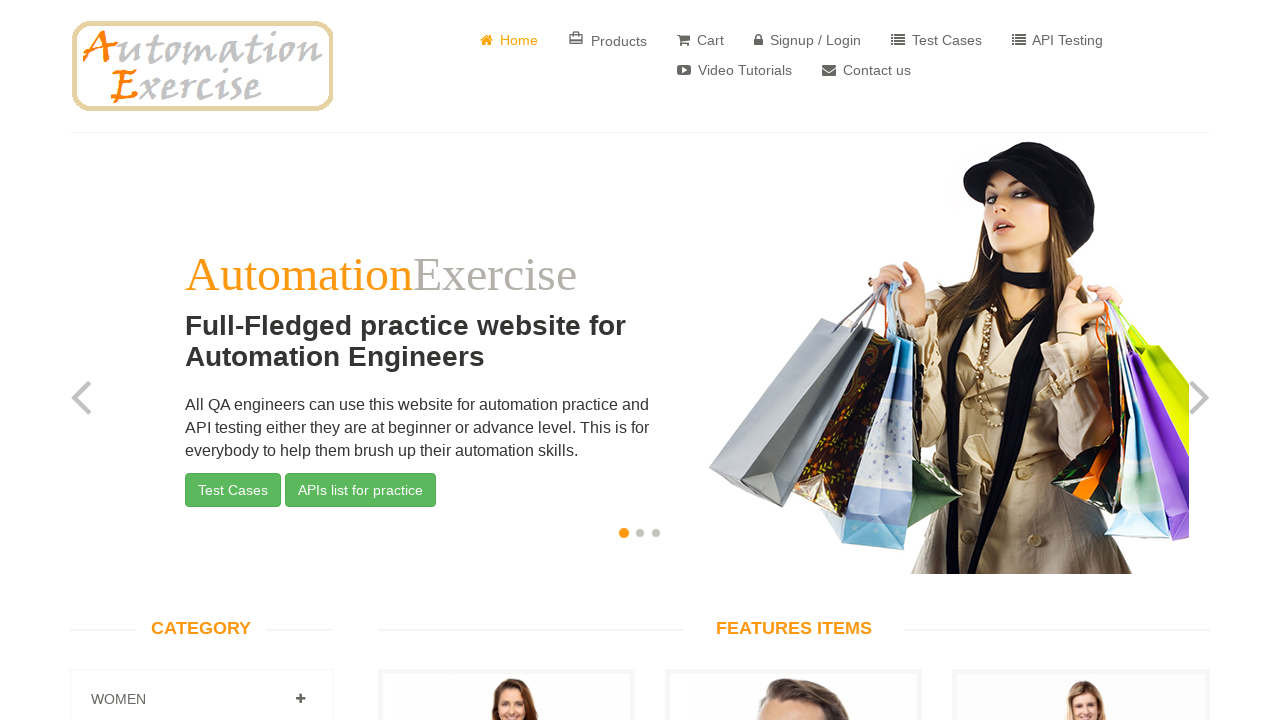

Clicked on Video Tutorials link at (734, 70) on a:has-text(' Video Tutorials')
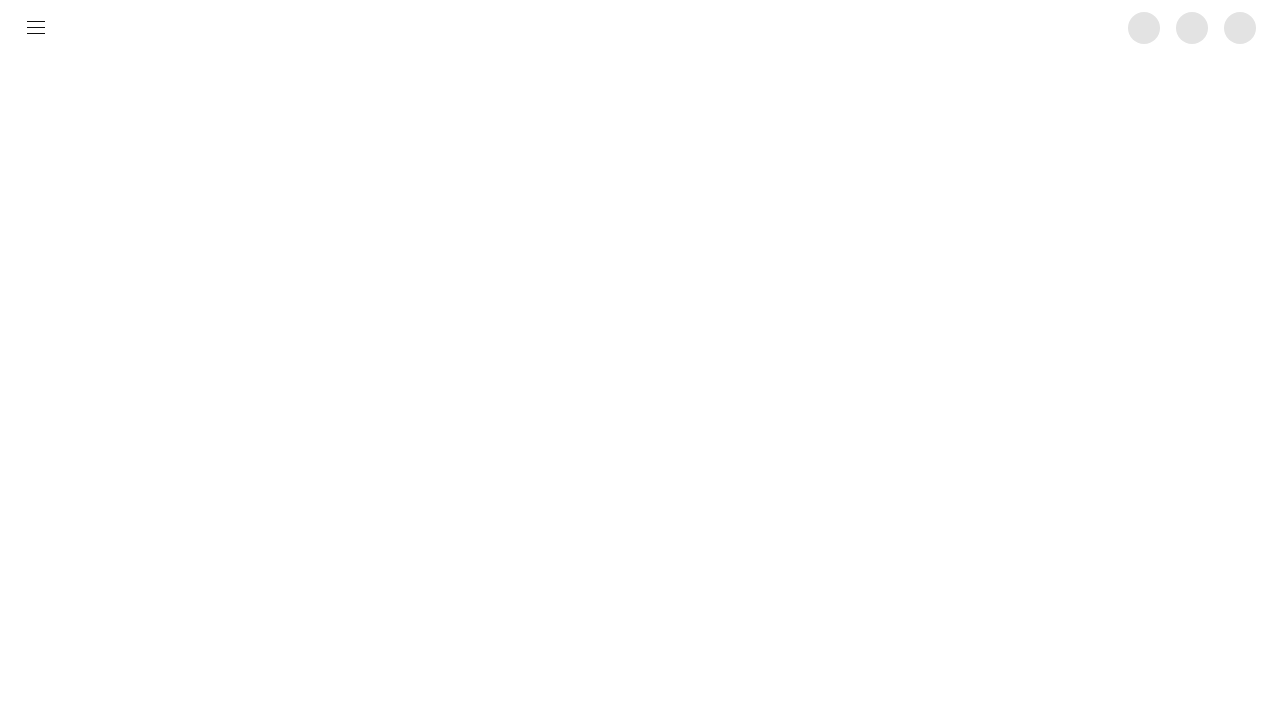

Navigated back to home page
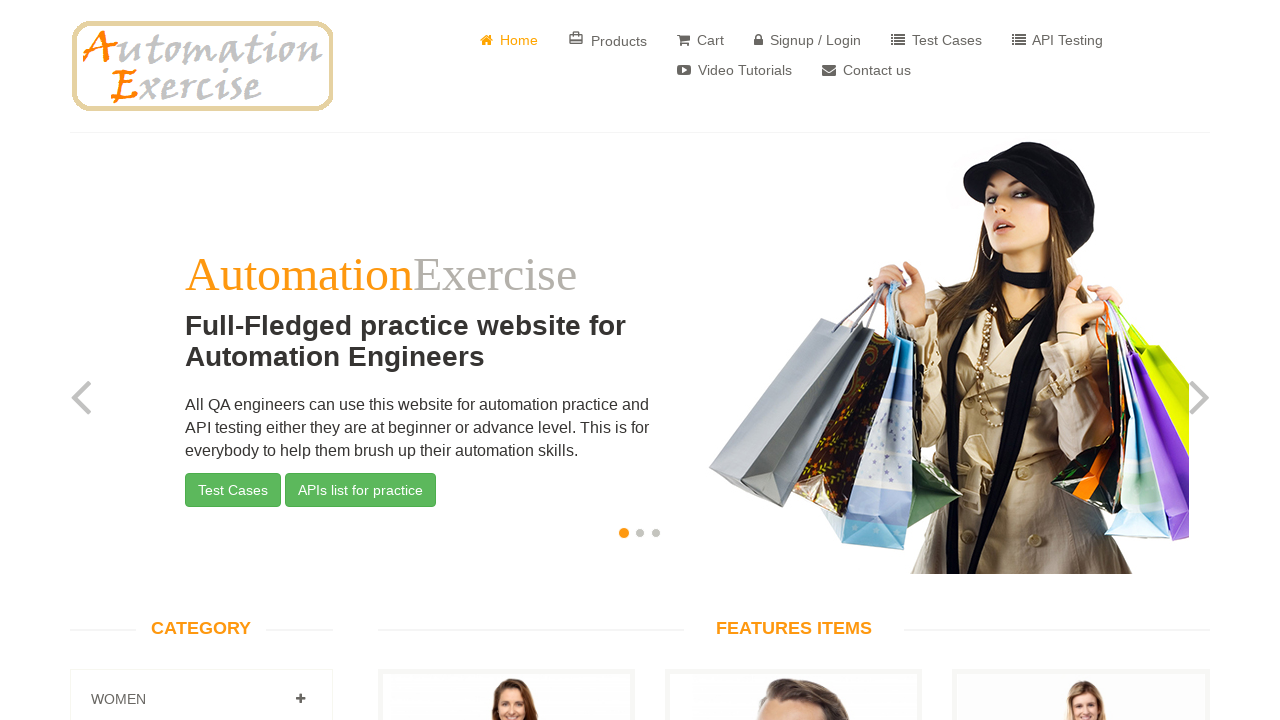

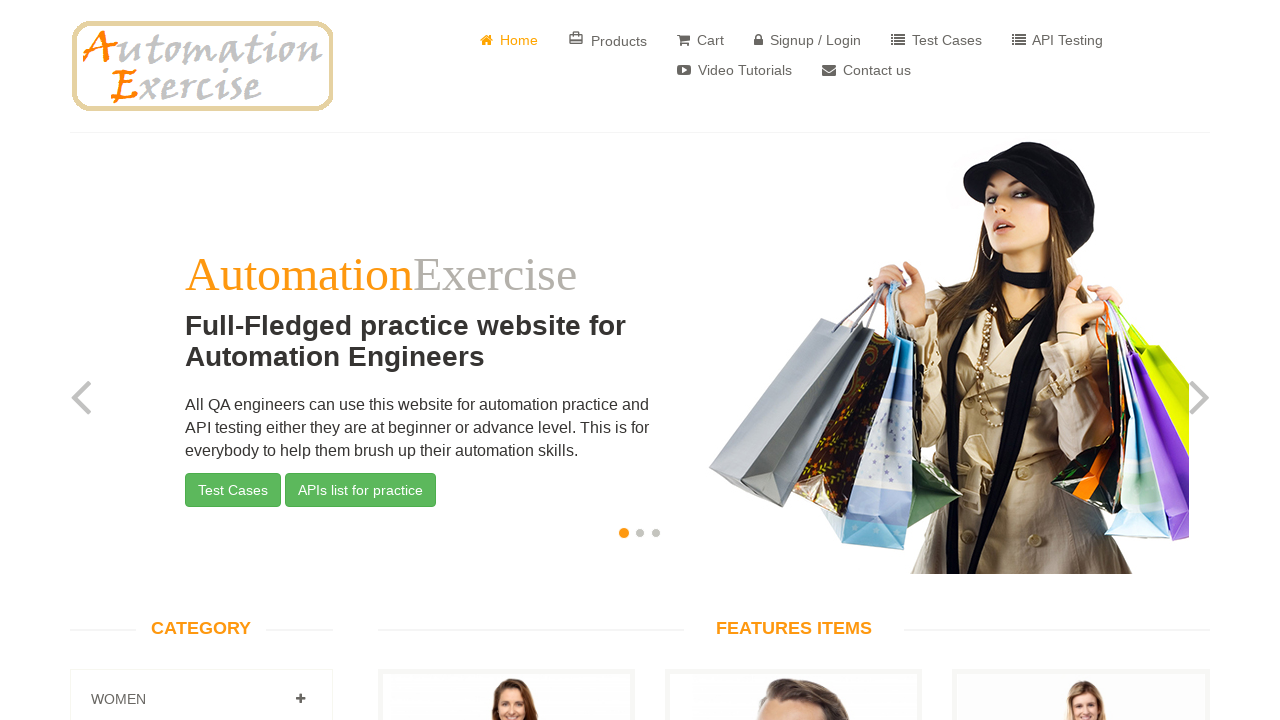